Tests JavaScript Confirm dialog by clicking the confirm button, dismissing the dialog, and verifying the cancel result message

Starting URL: https://the-internet.herokuapp.com/javascript_alerts

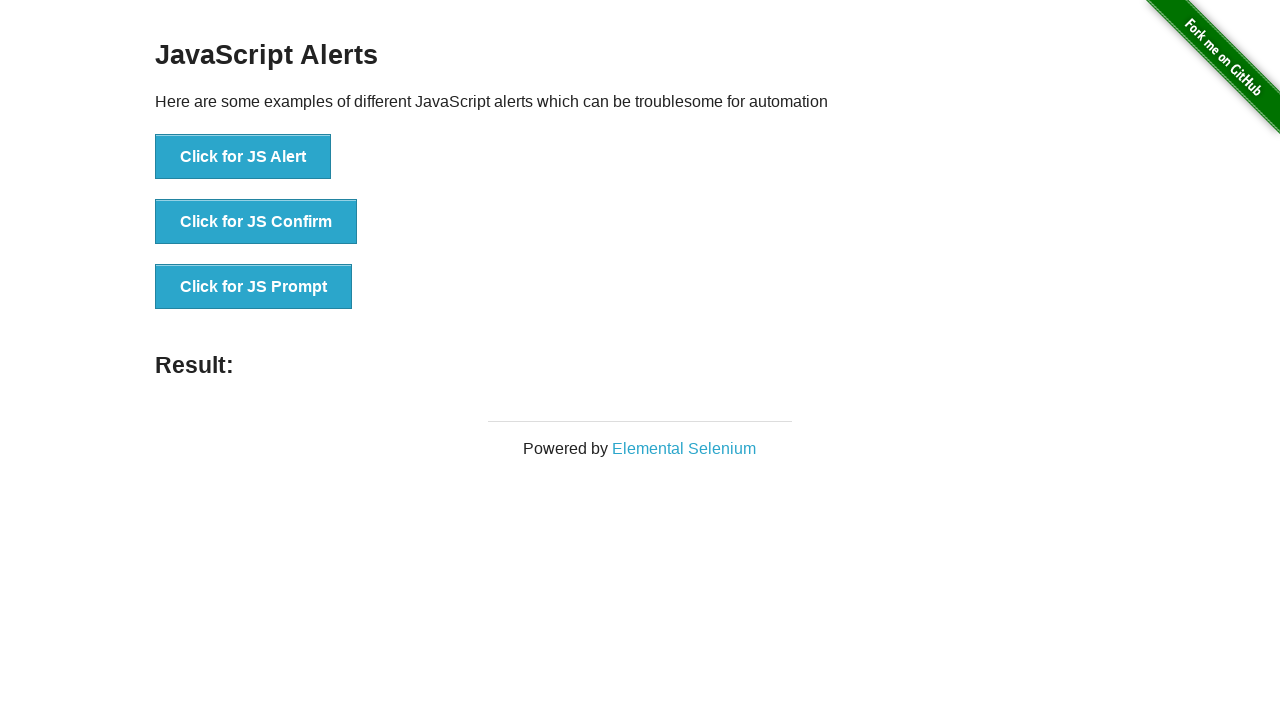

Set up dialog handler to dismiss confirm dialog
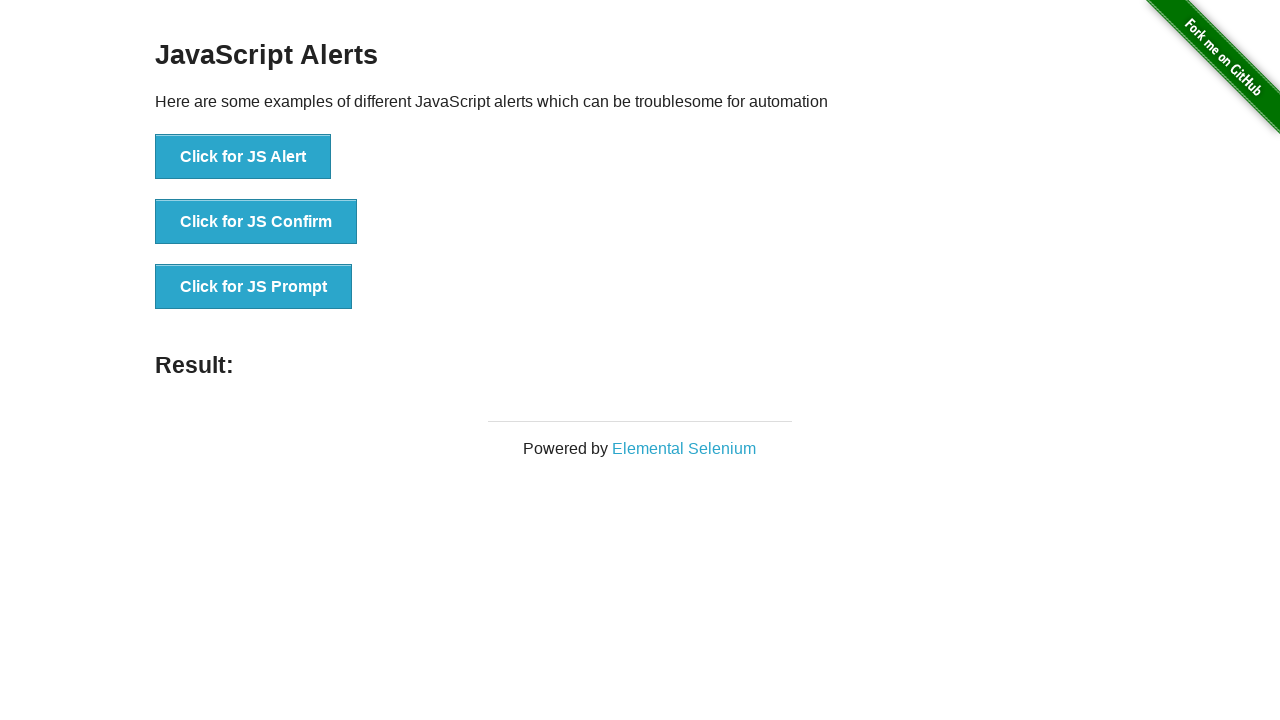

Clicked the JS Confirm button at (256, 222) on xpath=//*[text()='Click for JS Confirm']
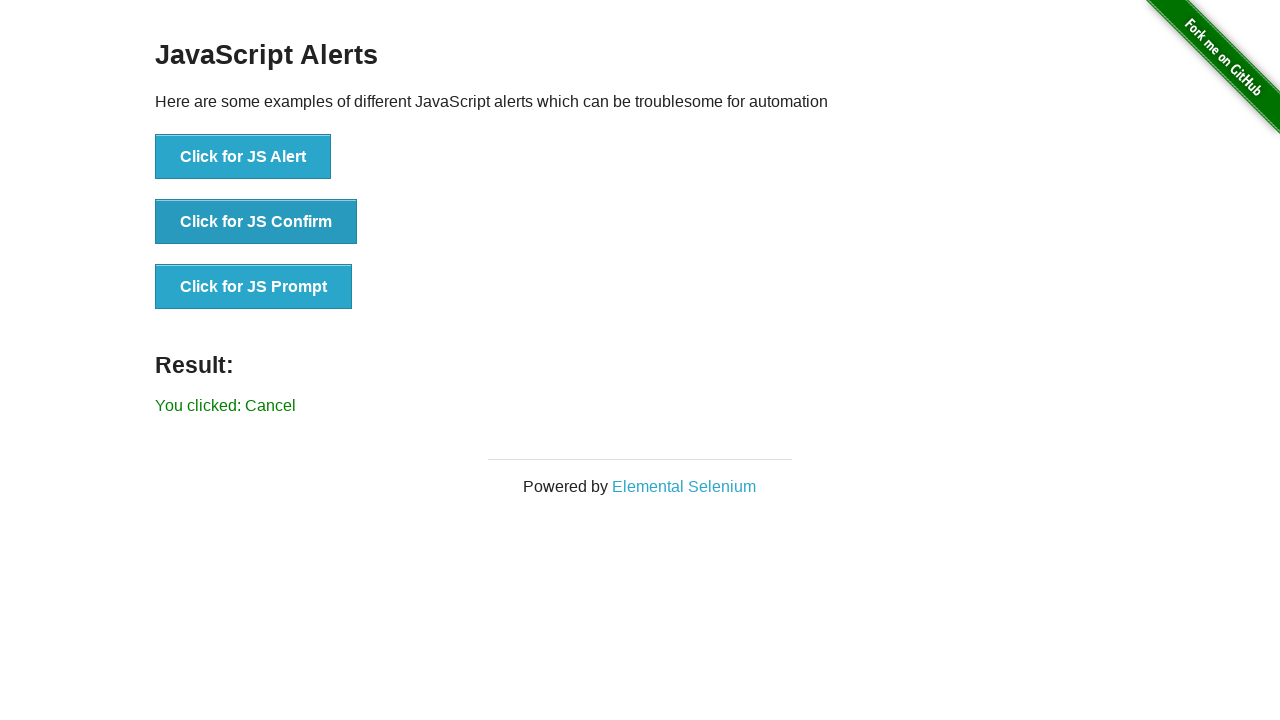

Result text element loaded
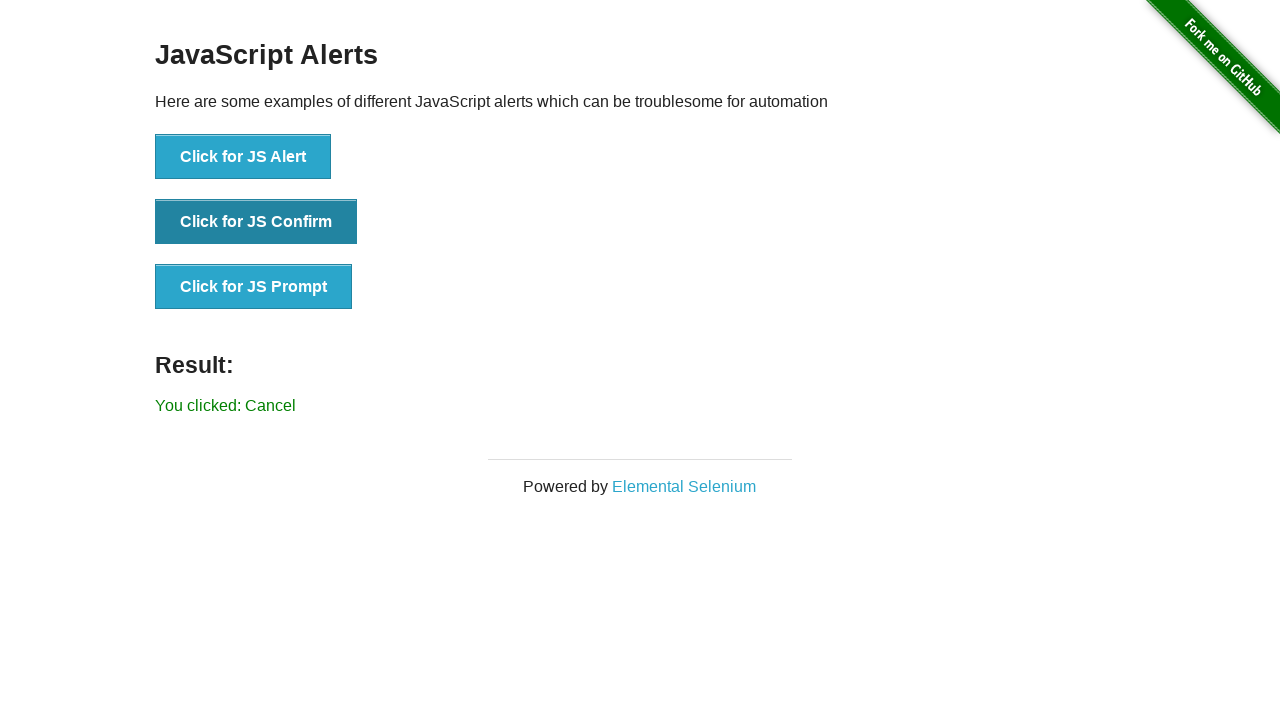

Retrieved result text content
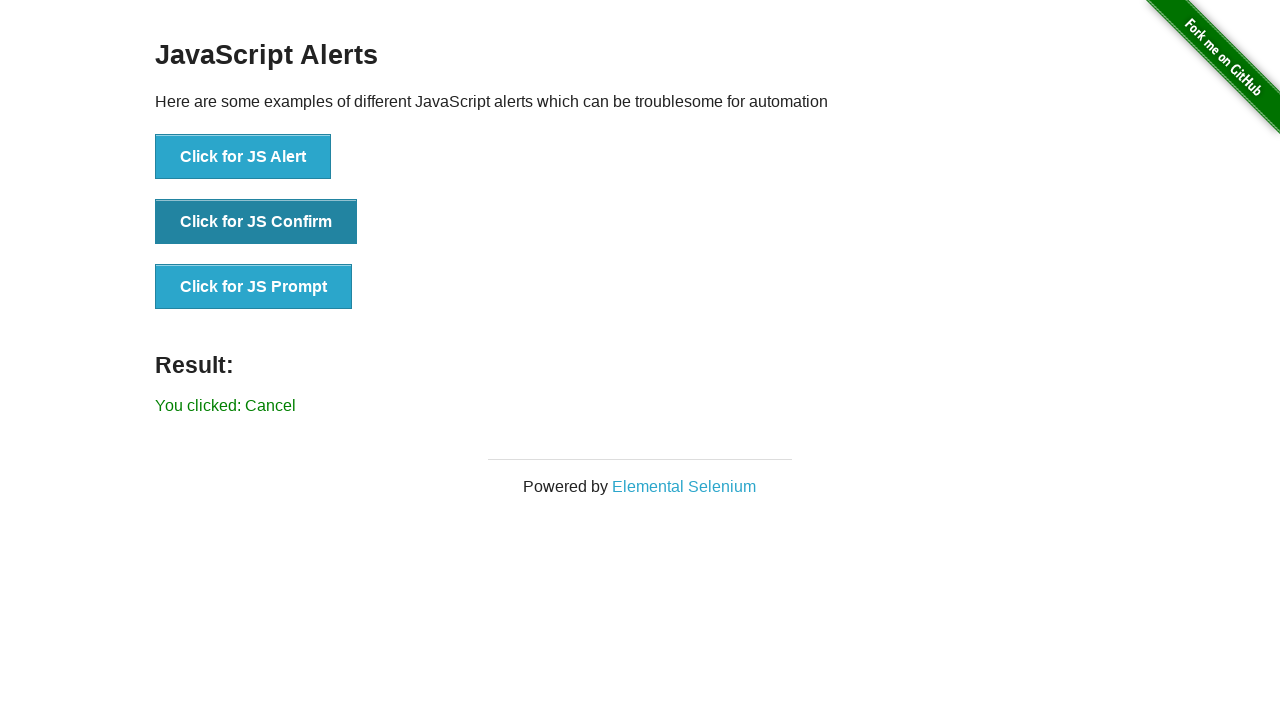

Verified result text is 'You clicked: Cancel'
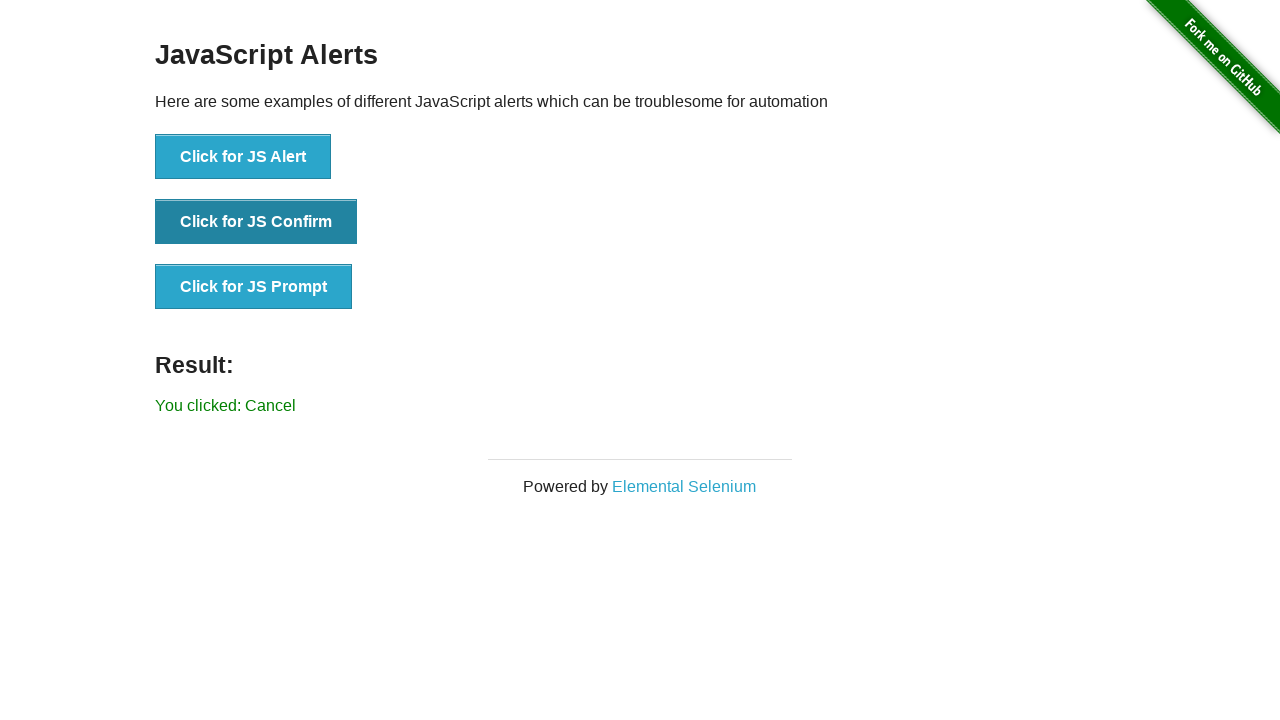

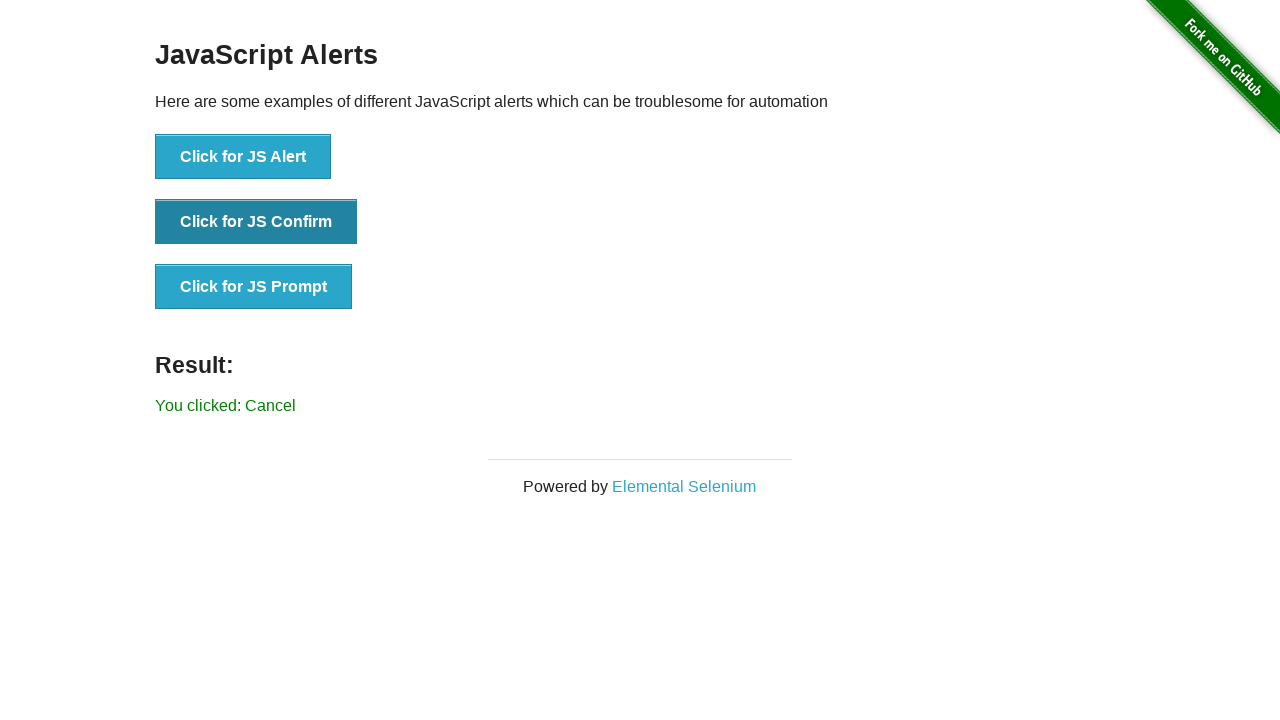